Tests the search functionality on Bluestone jewelry website by searching for "Rings", then hovering over the Metal filter to reveal filter options and verifying the Platinum count element is visible.

Starting URL: https://www.bluestone.com/

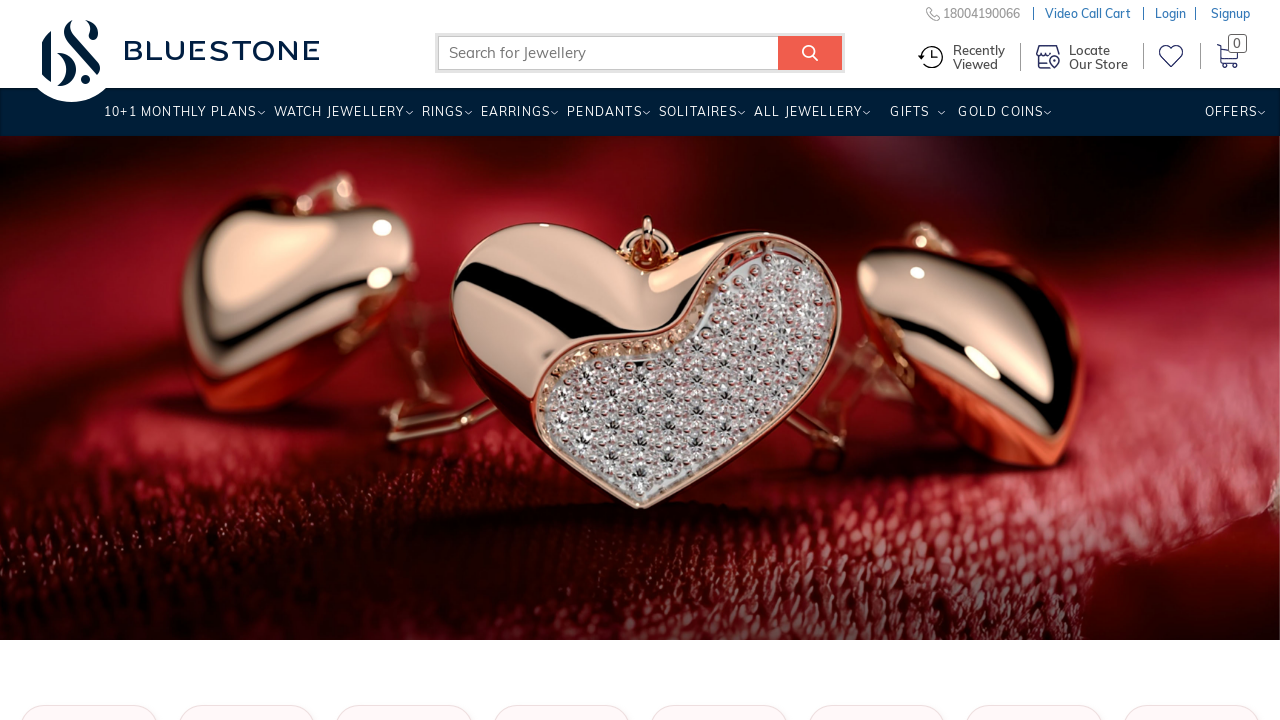

Filled search box with 'Rings' on #search_query_top_elastic_search
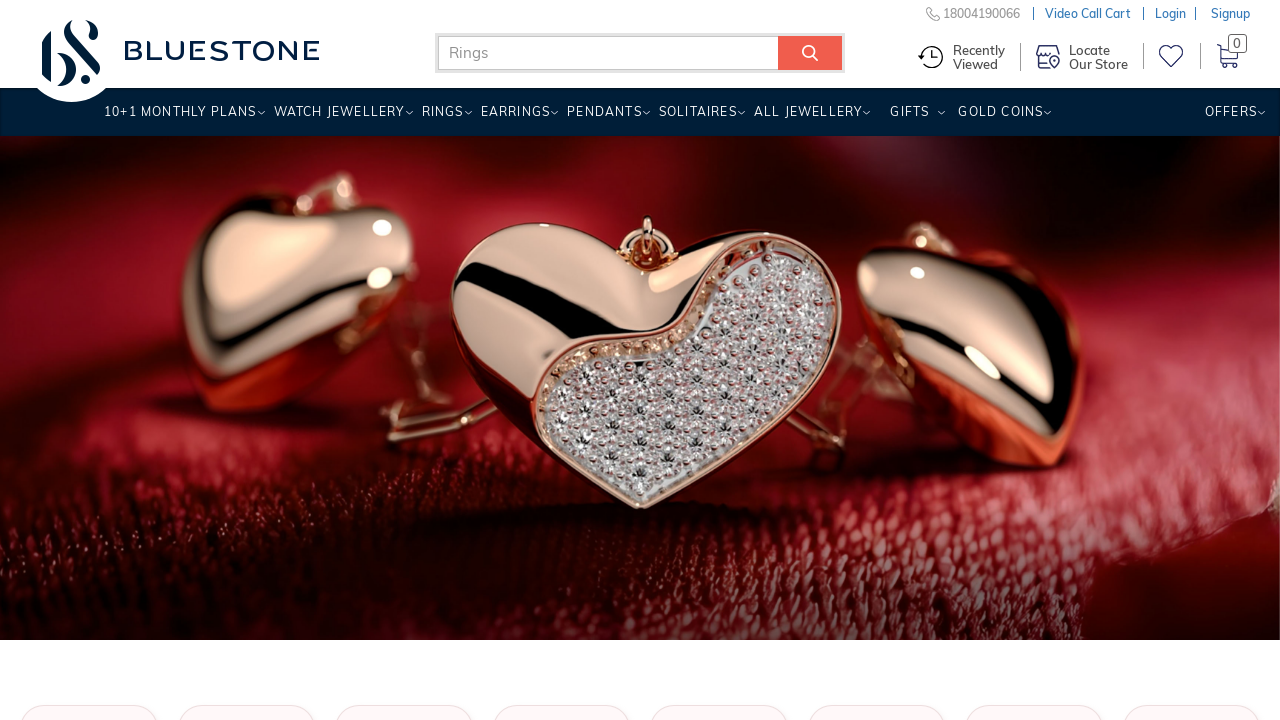

Pressed Enter to submit search for Rings on #search_query_top_elastic_search
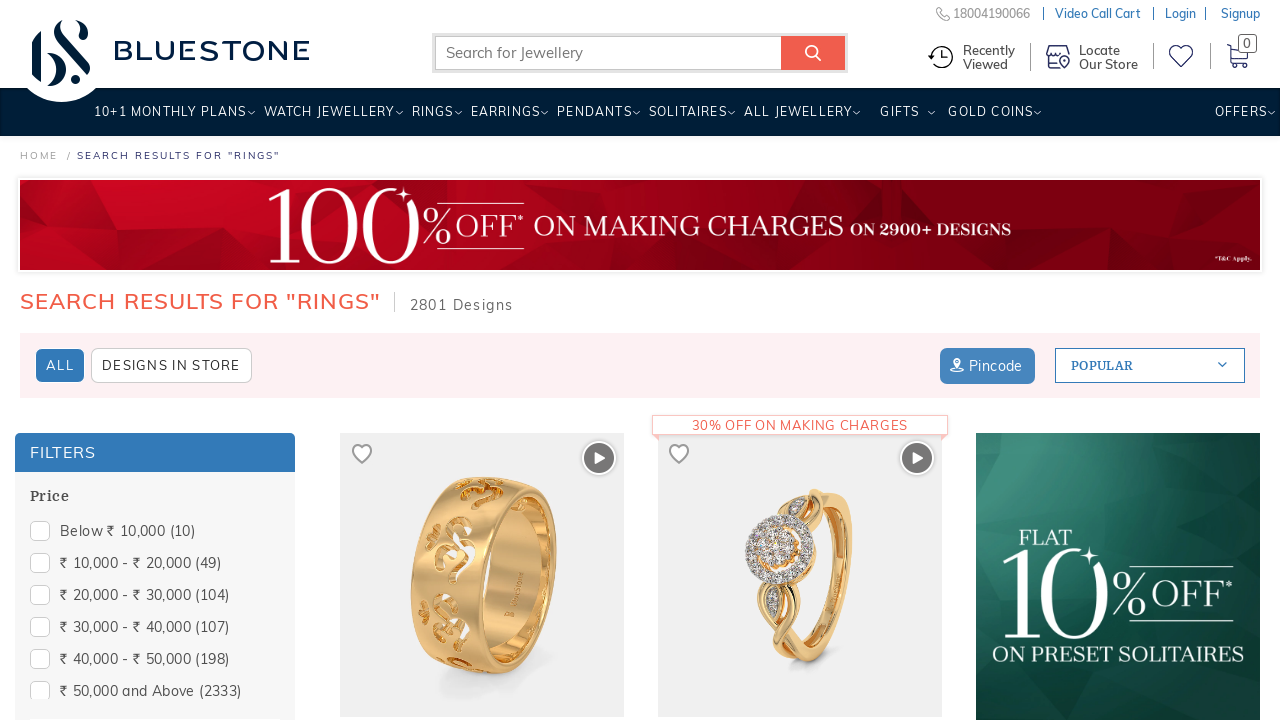

Search results loaded successfully
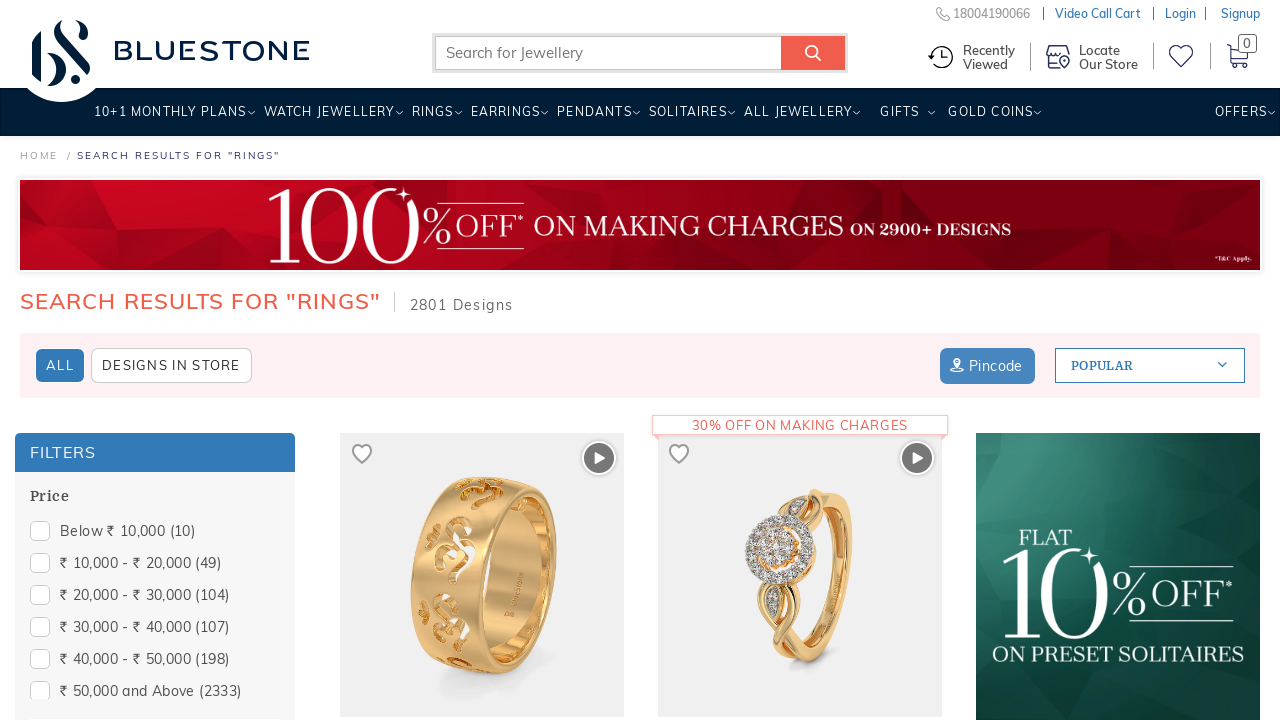

Hovered over Metal filter to reveal filter options at (51, 445) on xpath=//span[.='Metal']
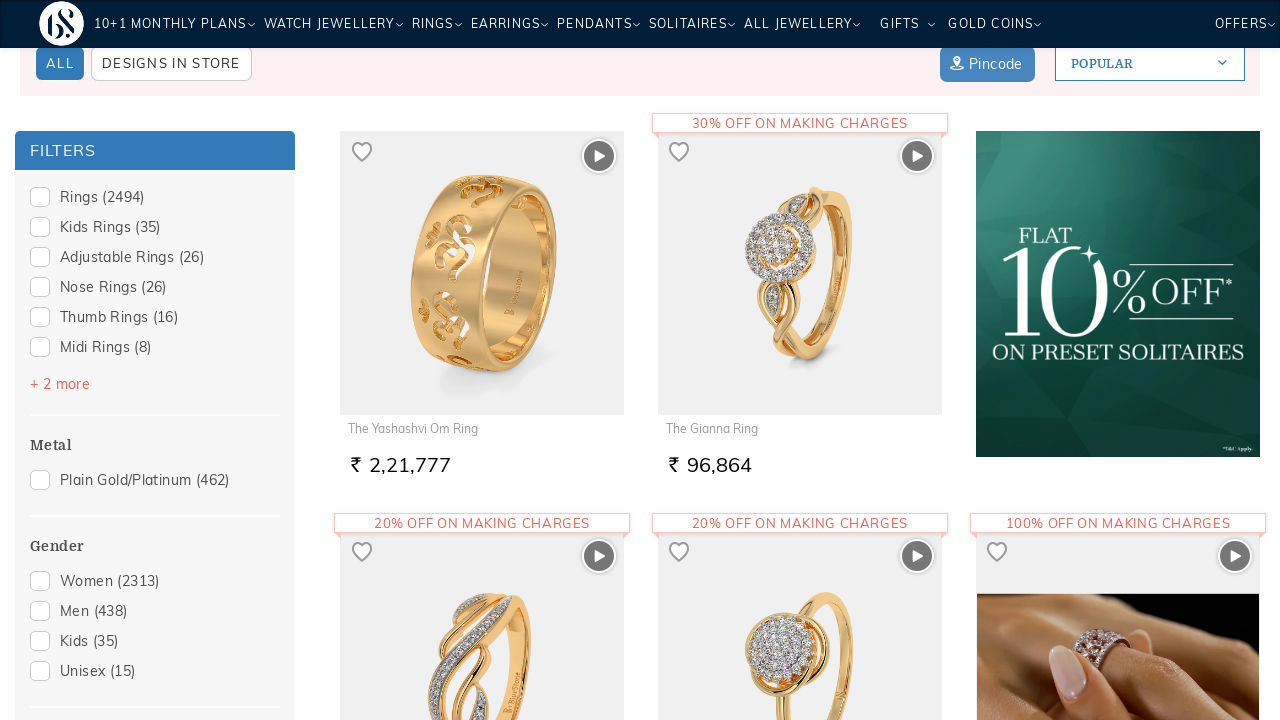

Platinum count element is visible in filter options
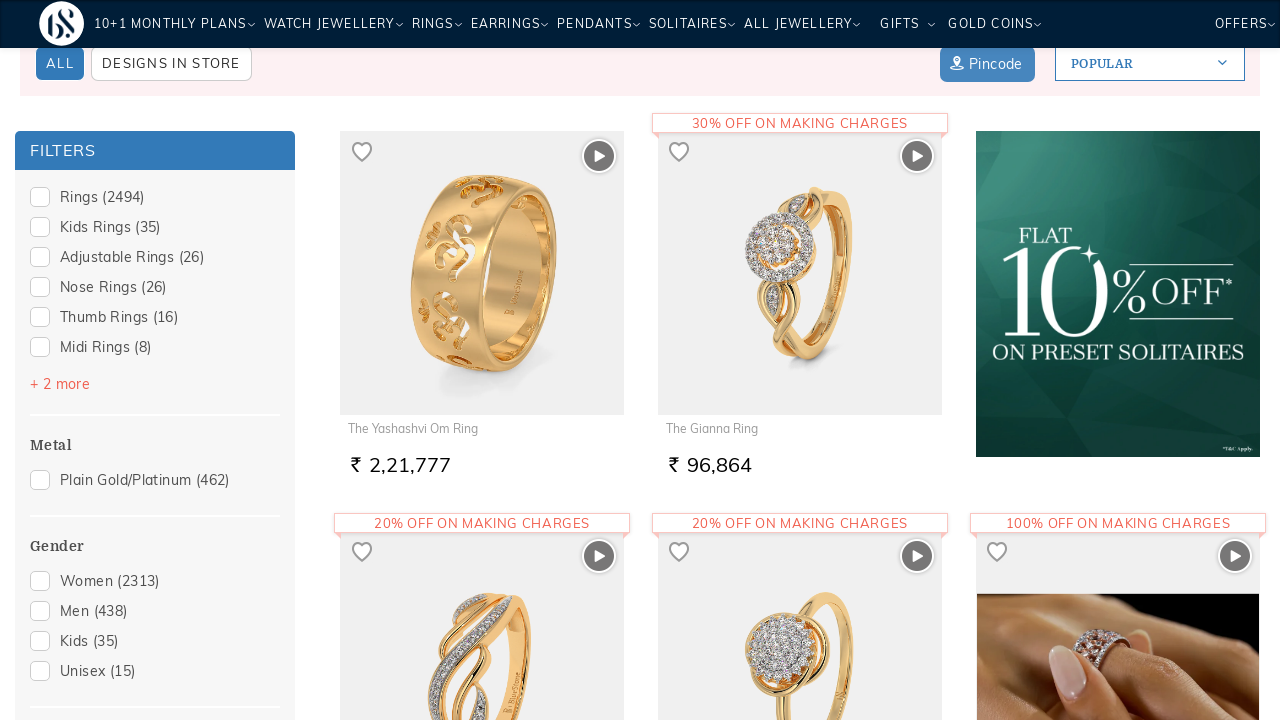

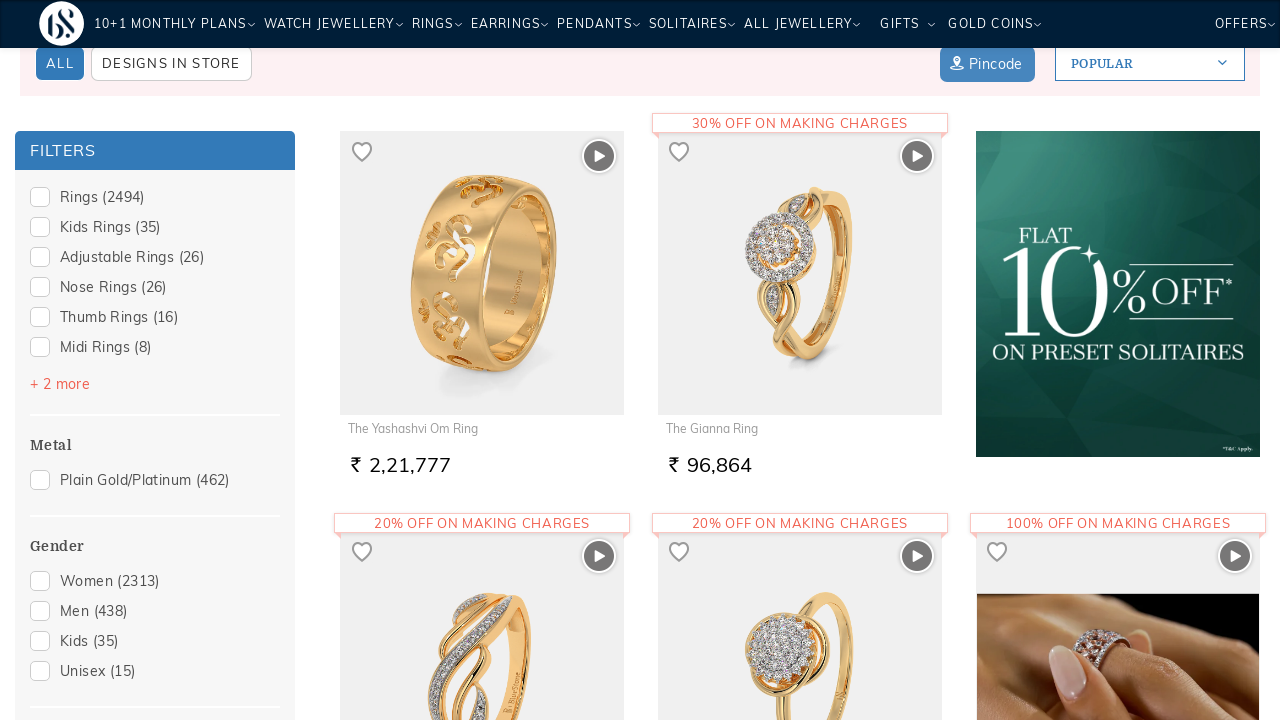